Tests right-click context menu functionality by performing a right-click action on a designated button element

Starting URL: https://swisnl.github.io/jQuery-contextMenu/demo.html

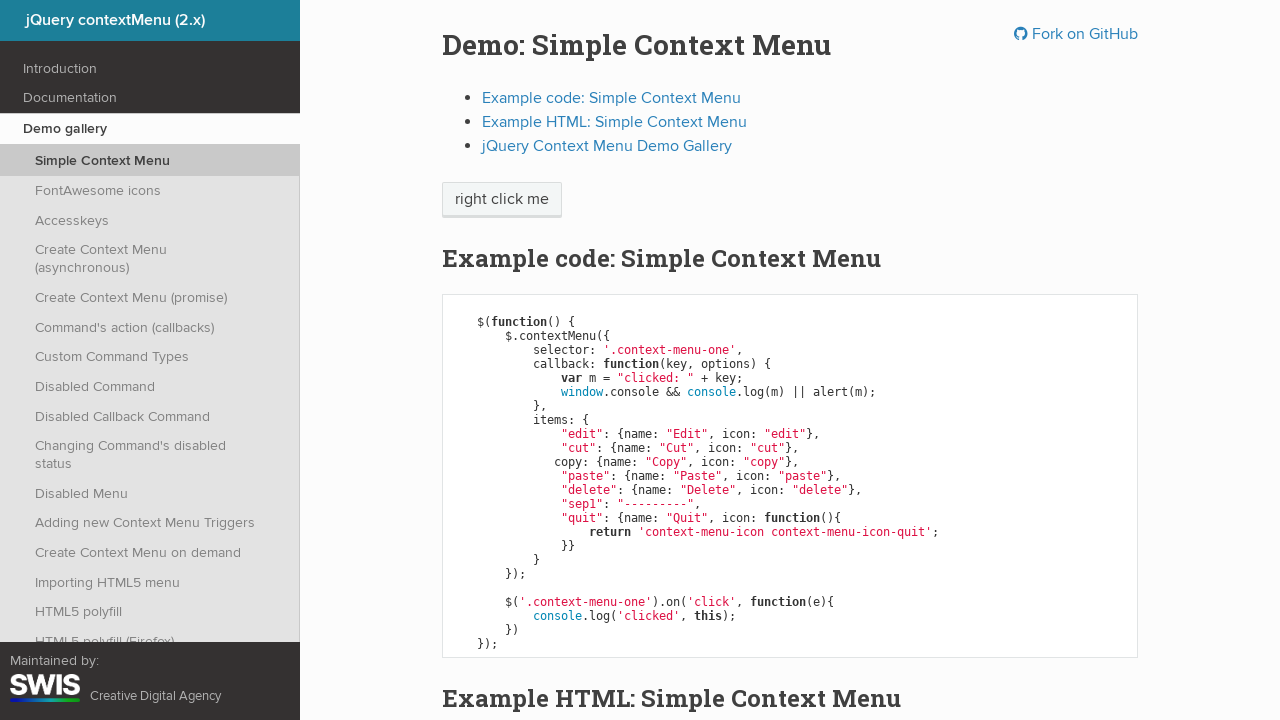

Located right-click target element with text 'right click me'
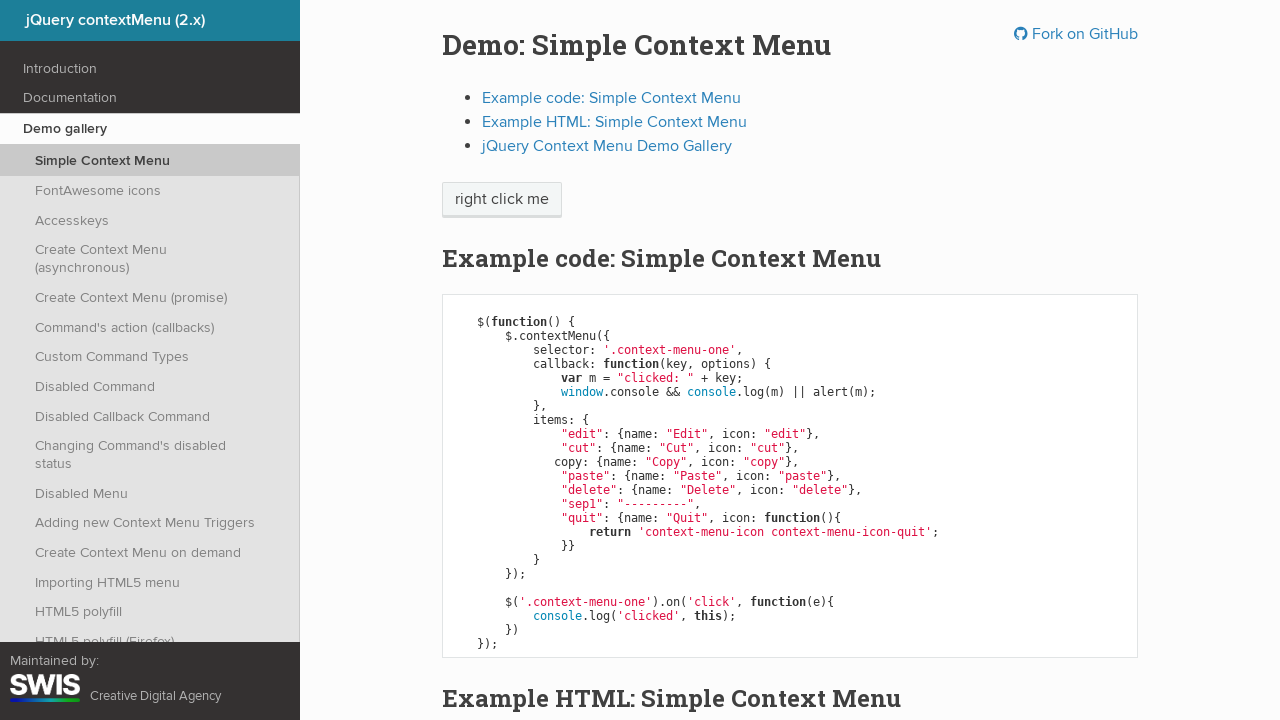

Performed right-click action on target element at (502, 200) on xpath=//span[normalize-space()='right click me']
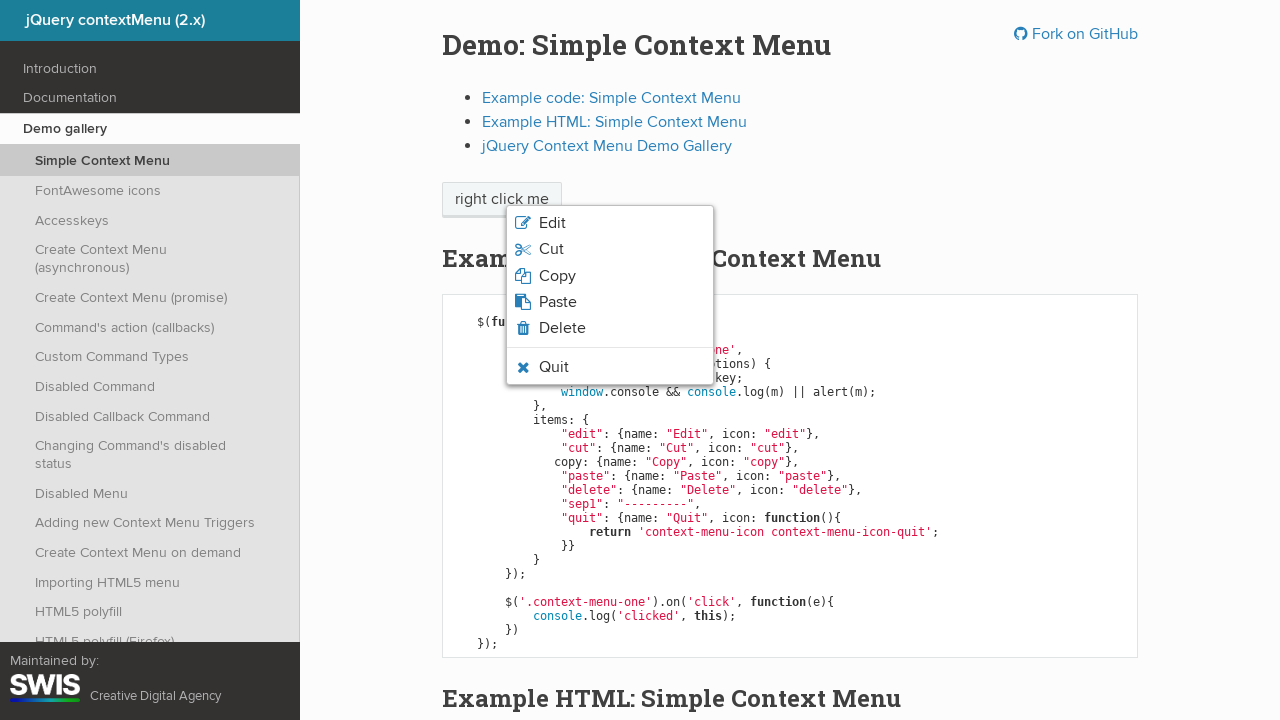

Context menu appeared after right-click
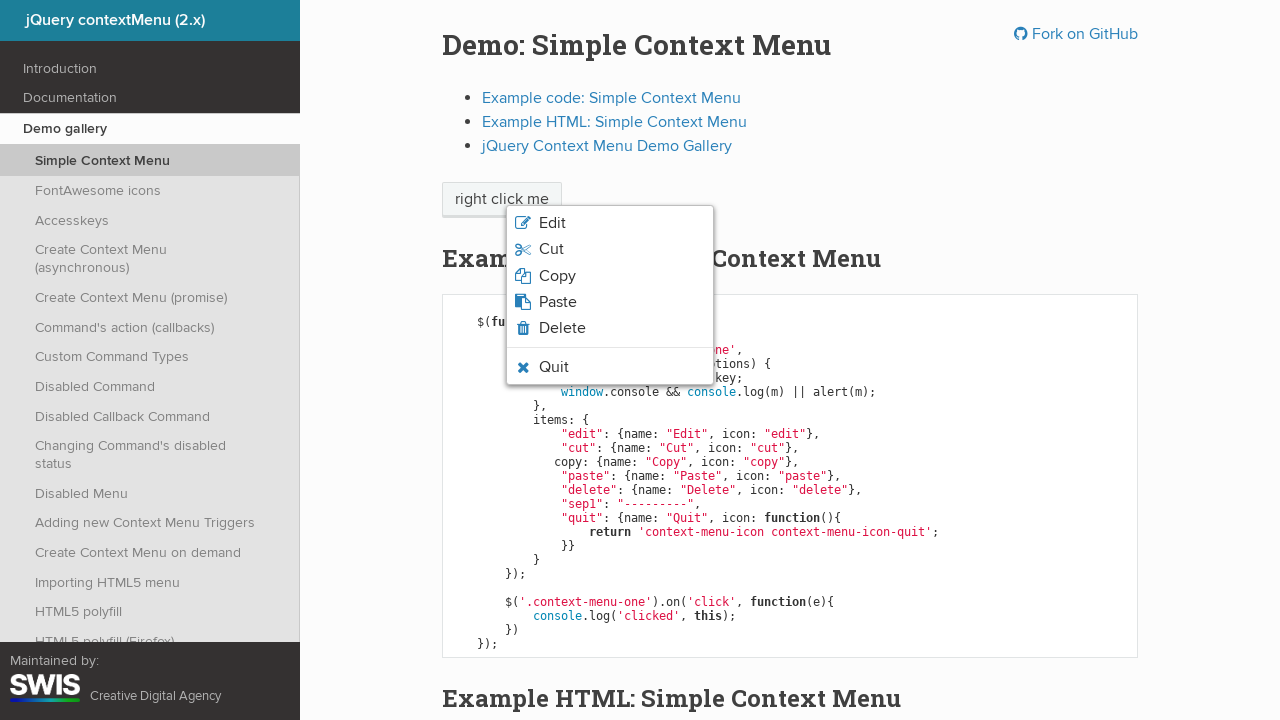

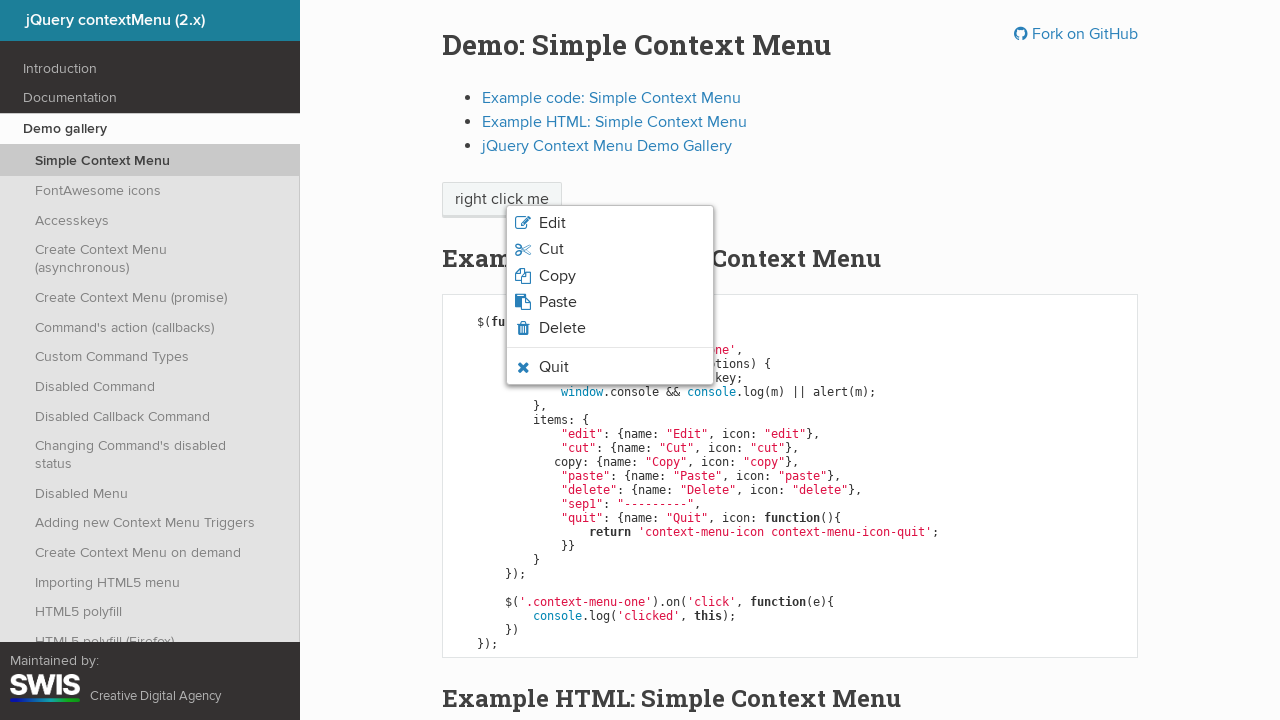